Tests that the currently applied filter link is highlighted with the 'selected' class.

Starting URL: https://demo.playwright.dev/todomvc

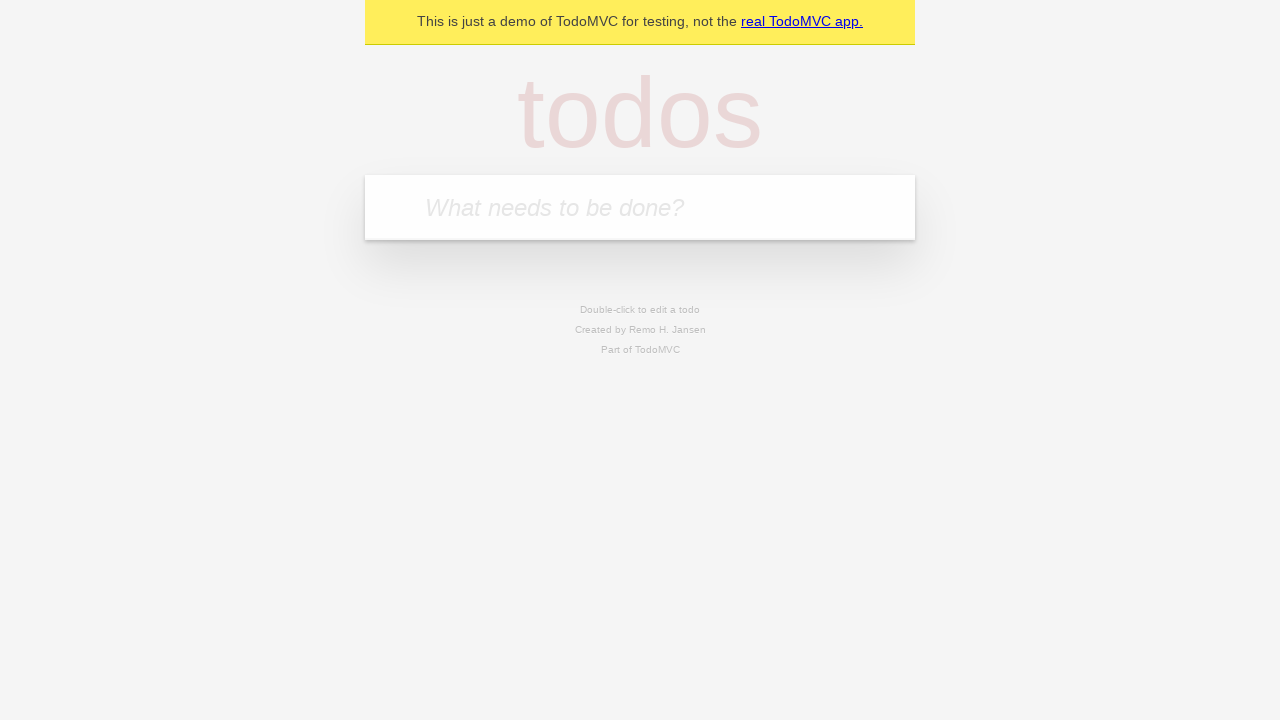

Located the 'What needs to be done?' input field
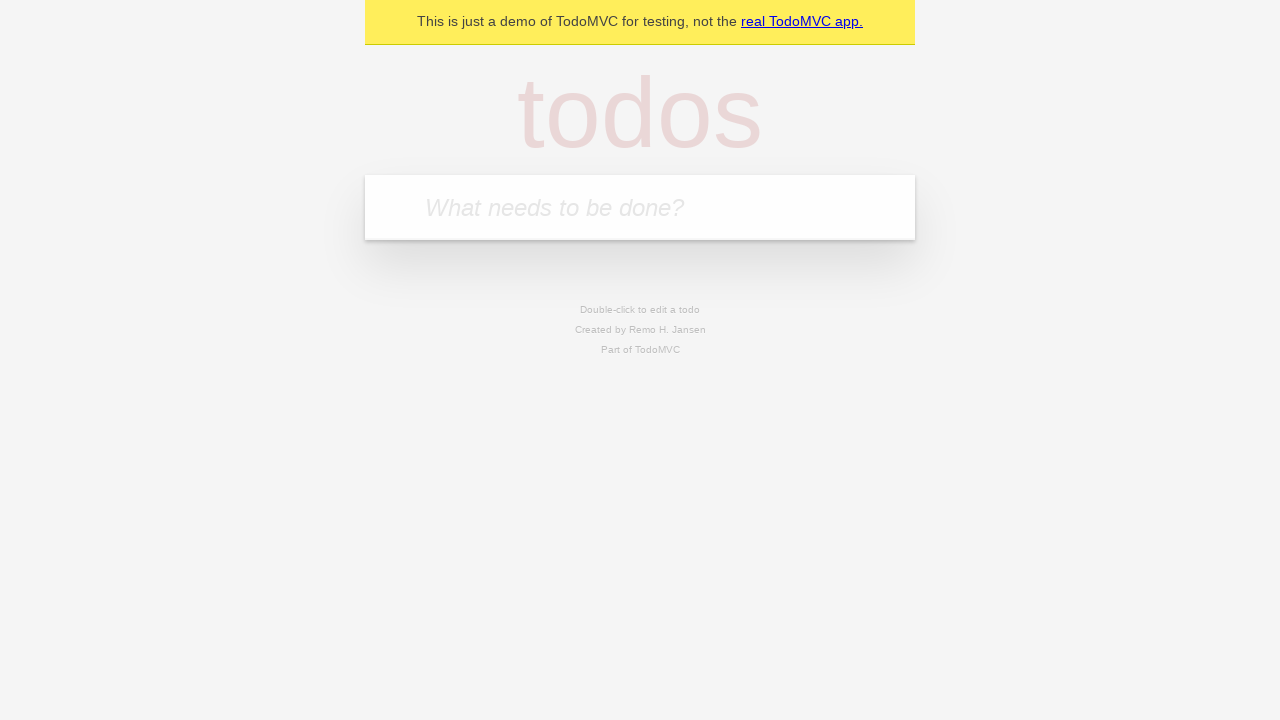

Filled first todo with 'buy some cheese' on internal:attr=[placeholder="What needs to be done?"i]
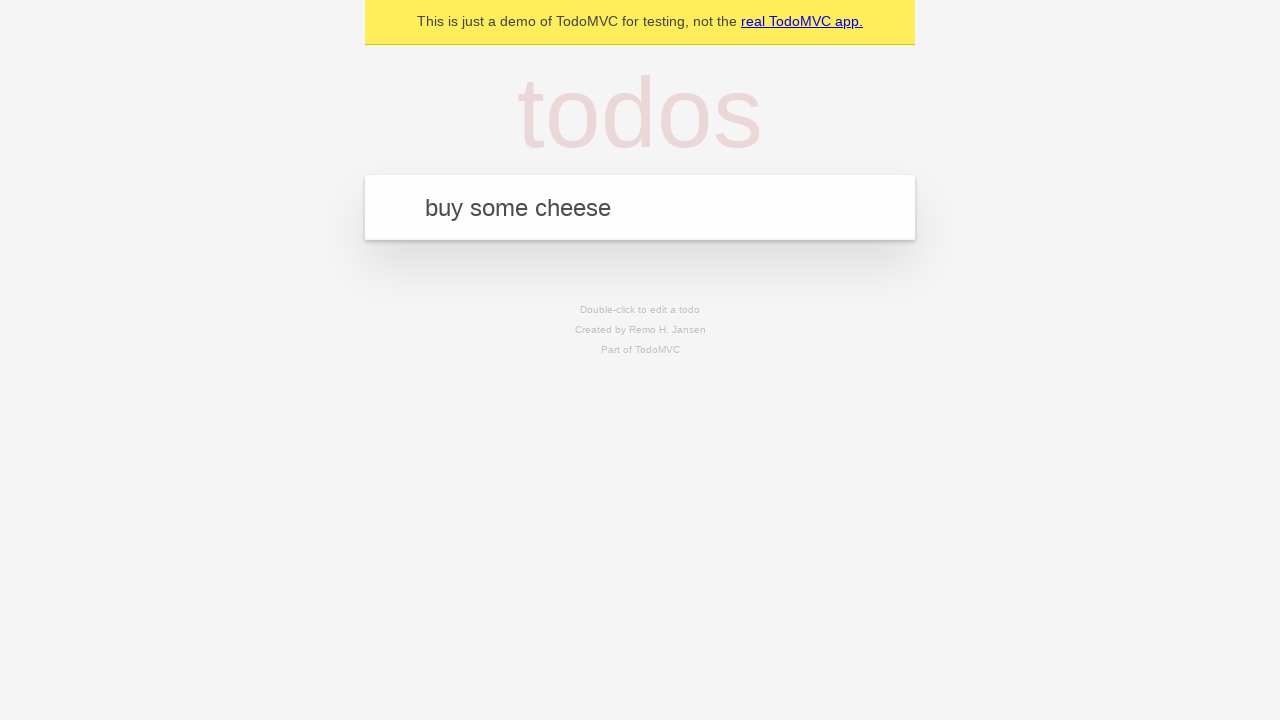

Pressed Enter to add first todo on internal:attr=[placeholder="What needs to be done?"i]
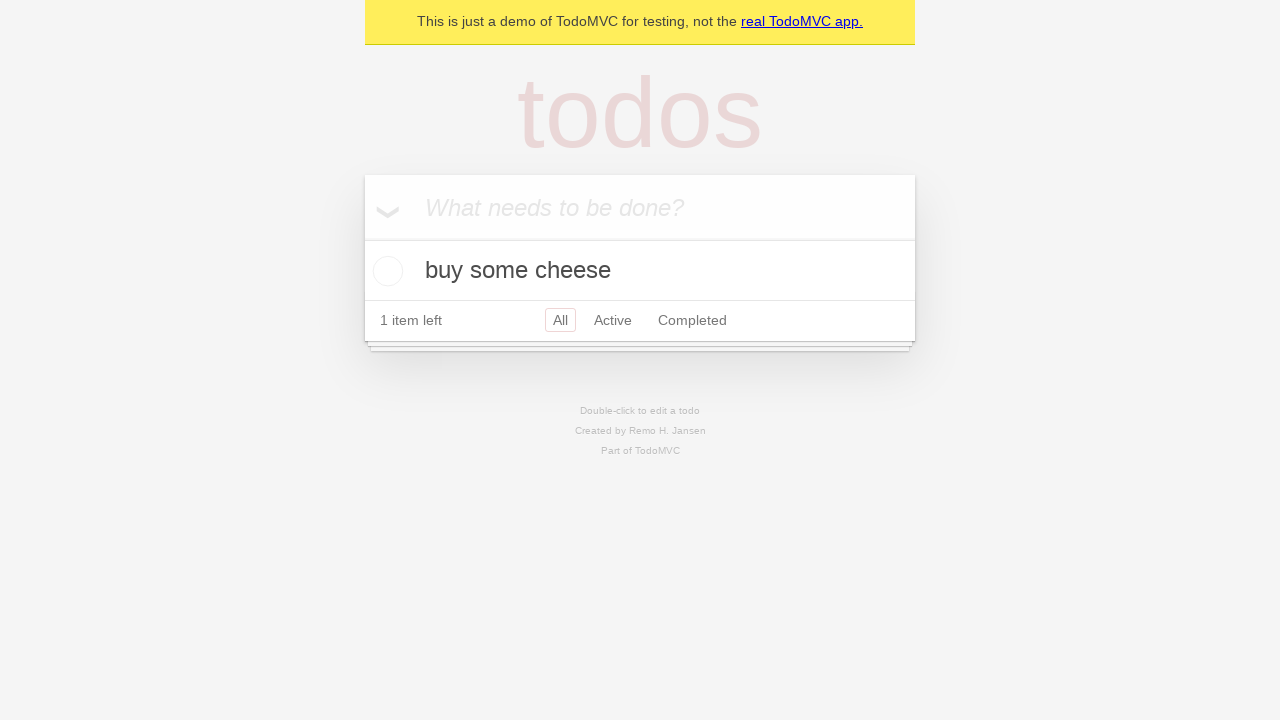

Filled second todo with 'feed the cat' on internal:attr=[placeholder="What needs to be done?"i]
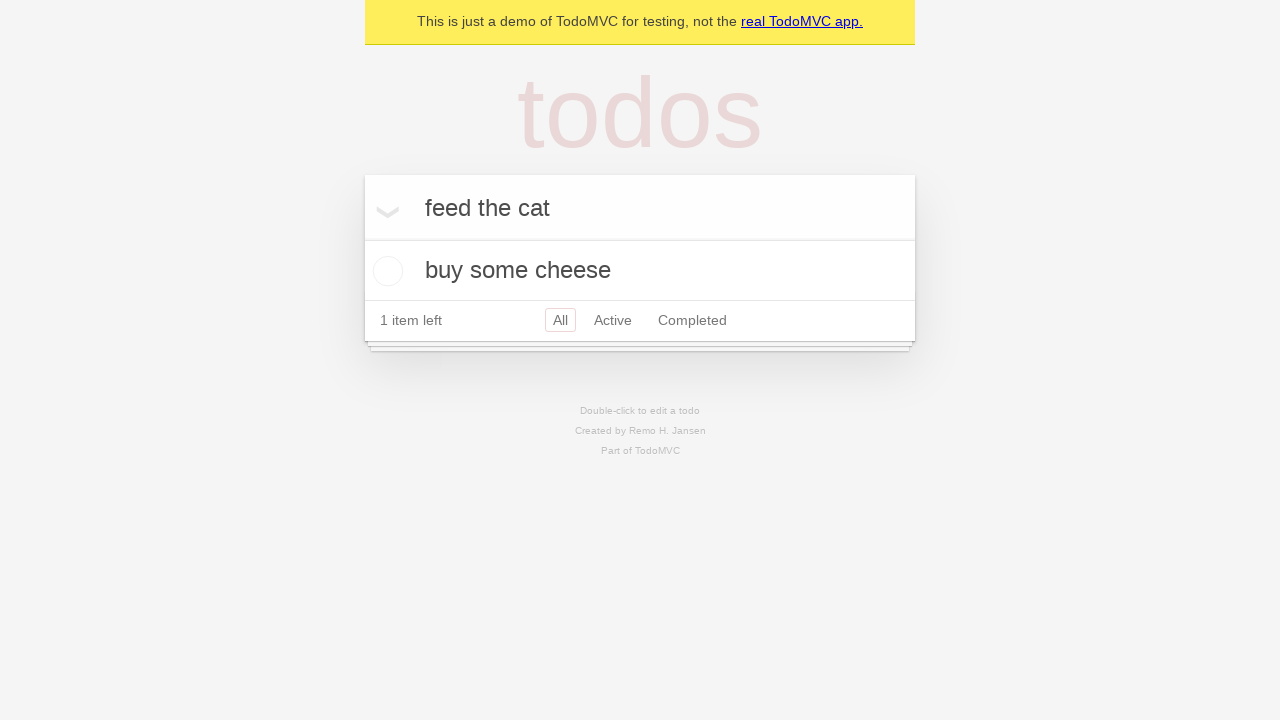

Pressed Enter to add second todo on internal:attr=[placeholder="What needs to be done?"i]
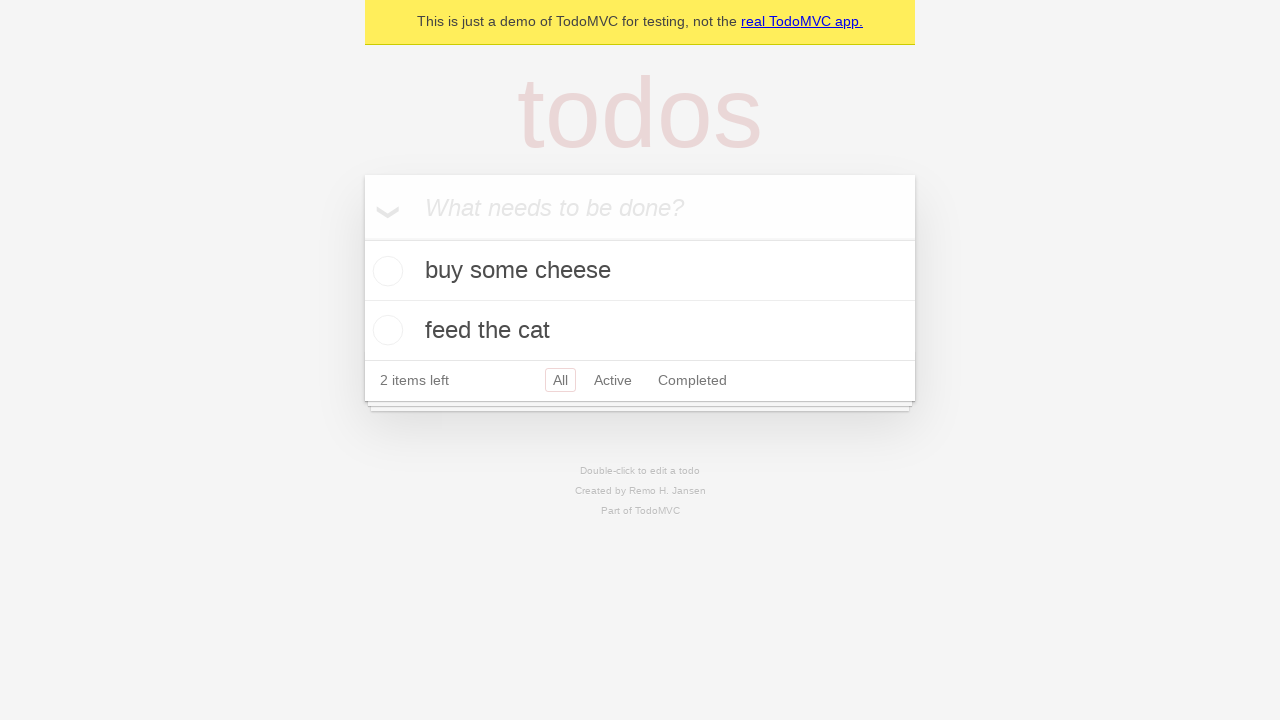

Filled third todo with 'book a doctors appointment' on internal:attr=[placeholder="What needs to be done?"i]
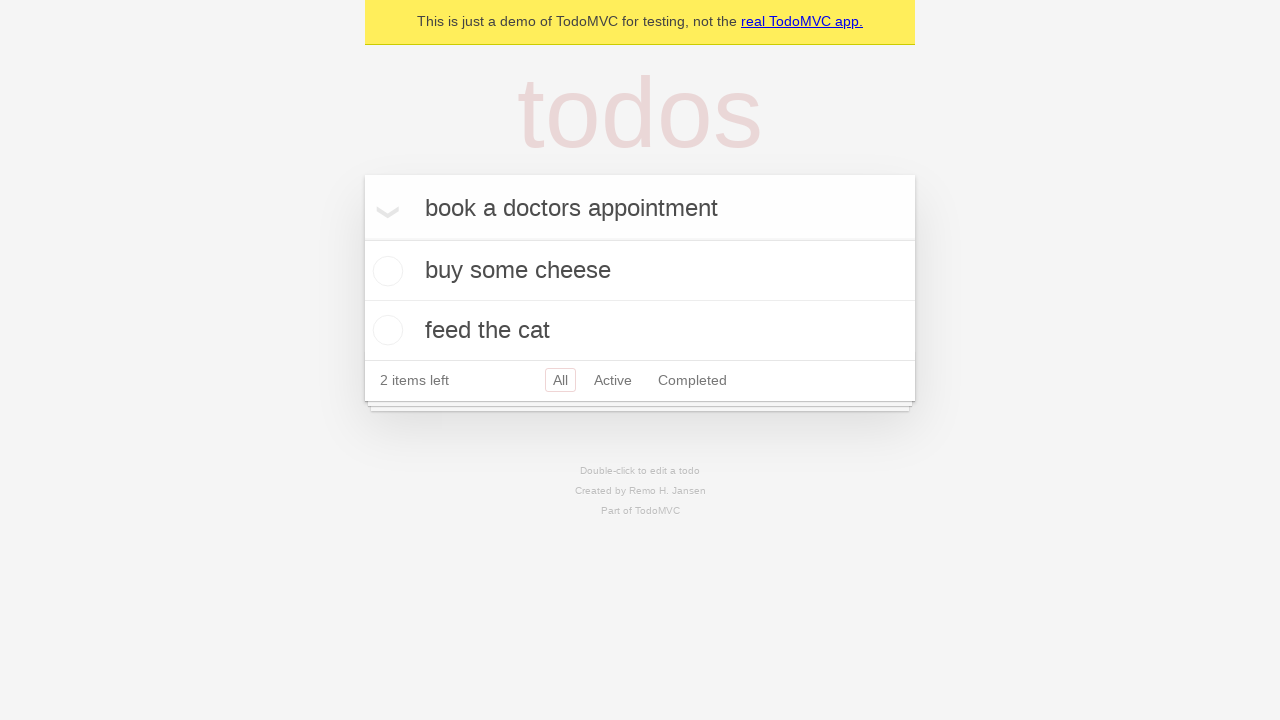

Pressed Enter to add third todo on internal:attr=[placeholder="What needs to be done?"i]
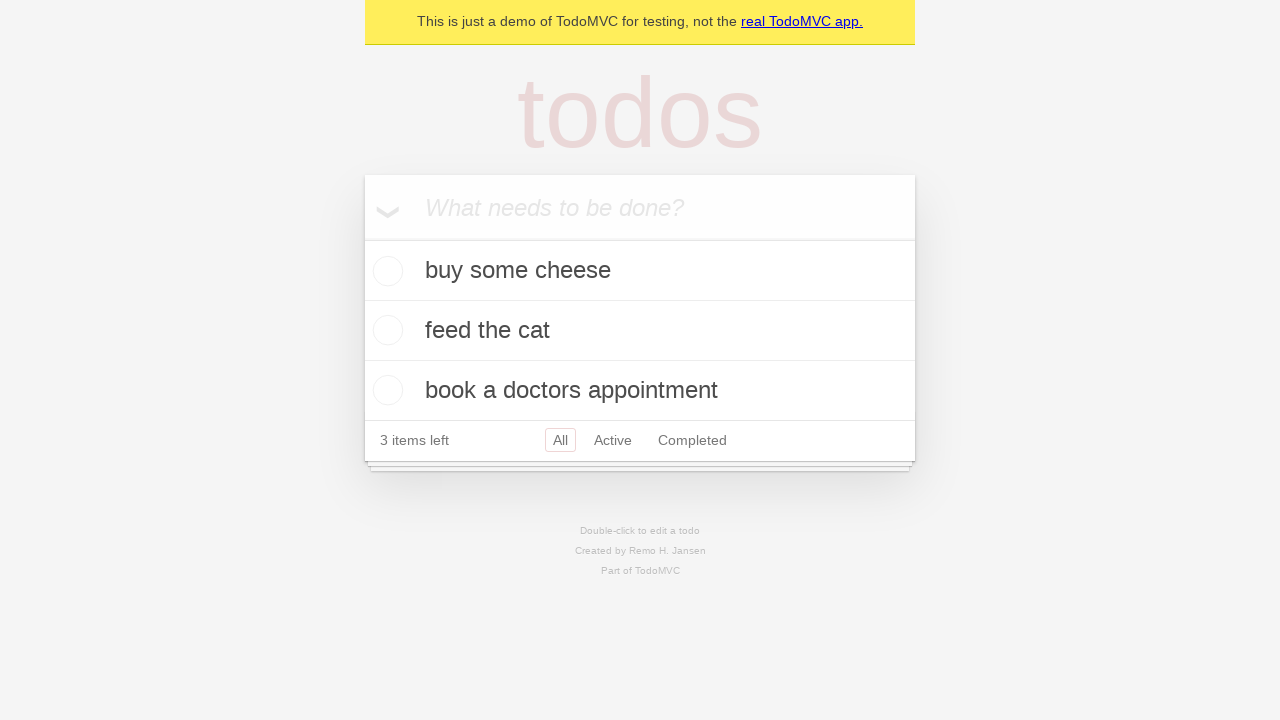

Waited for all three todo items to load
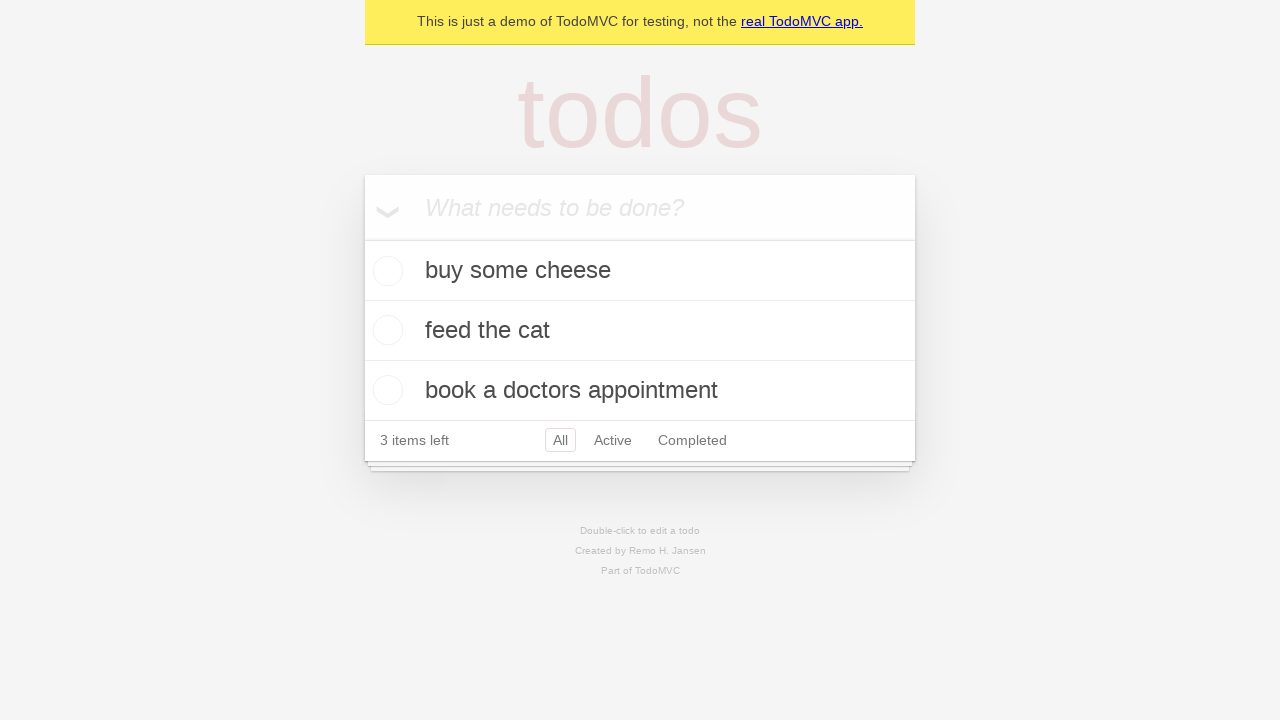

Clicked Active filter link at (613, 440) on internal:role=link[name="Active"i]
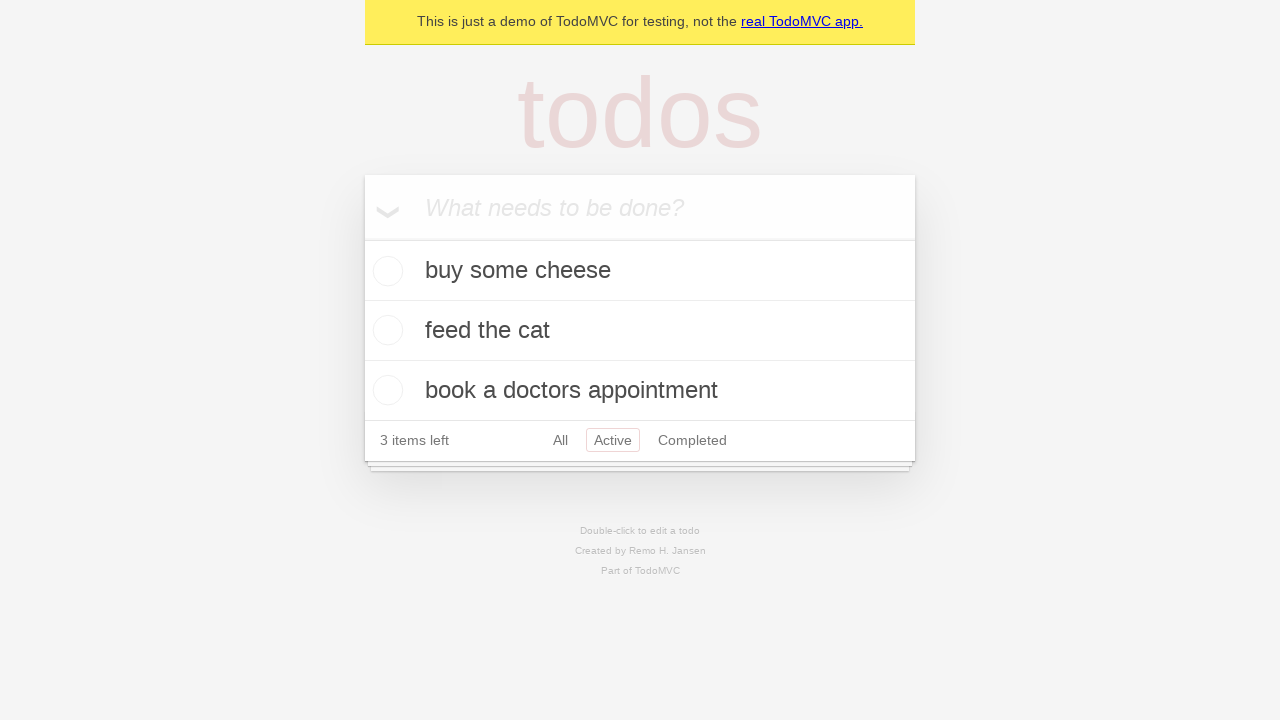

Clicked Completed filter link to verify it highlights as selected at (692, 440) on internal:role=link[name="Completed"i]
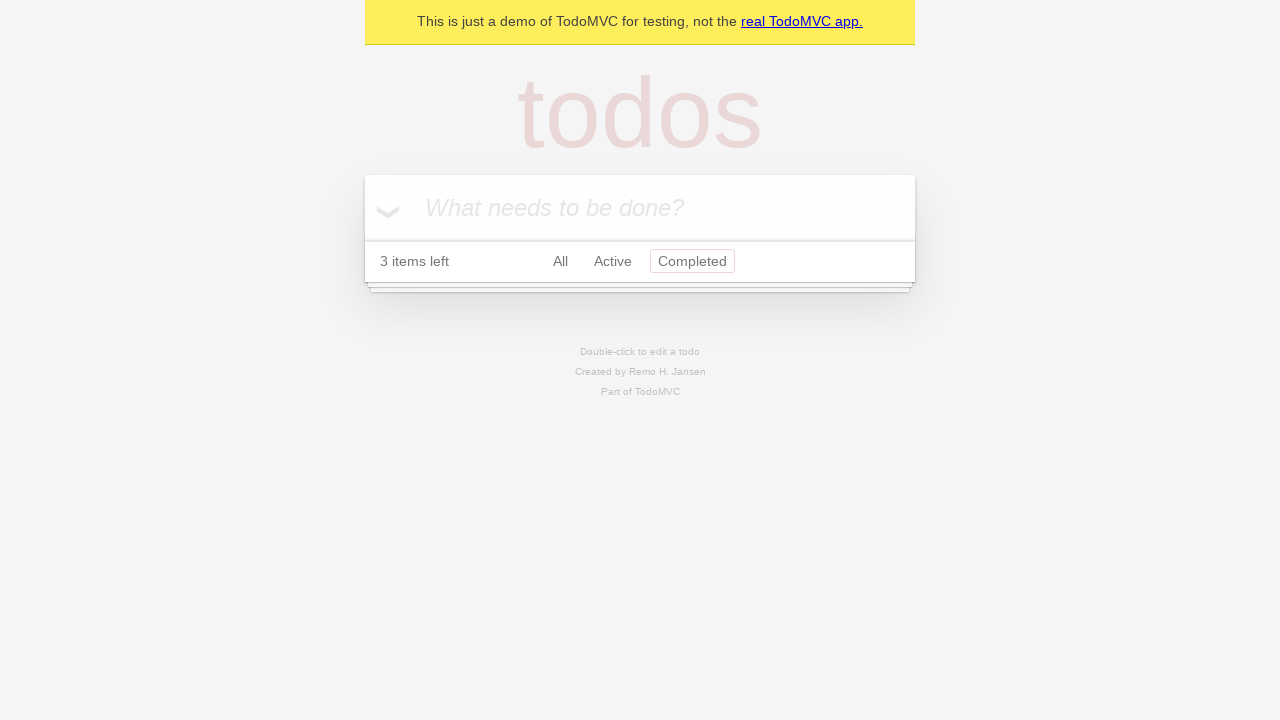

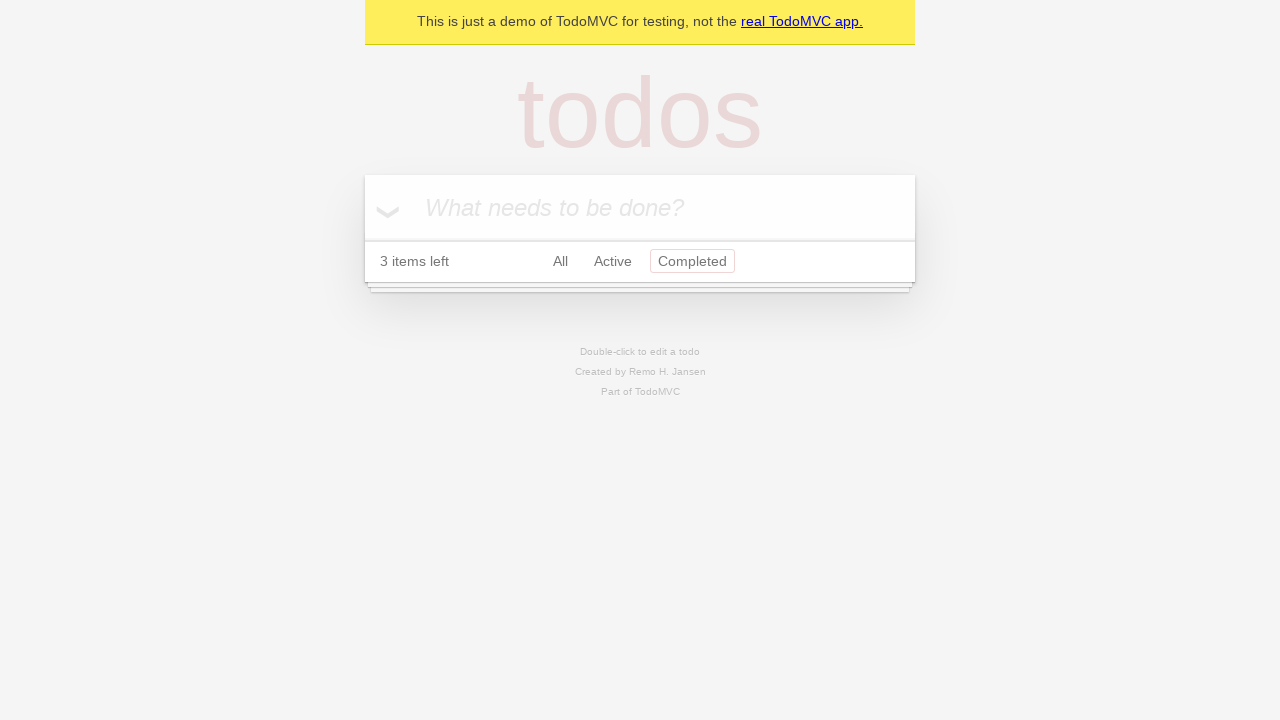